Edits the salary field of an existing record and verifies the update

Starting URL: https://demoqa.com/webtables

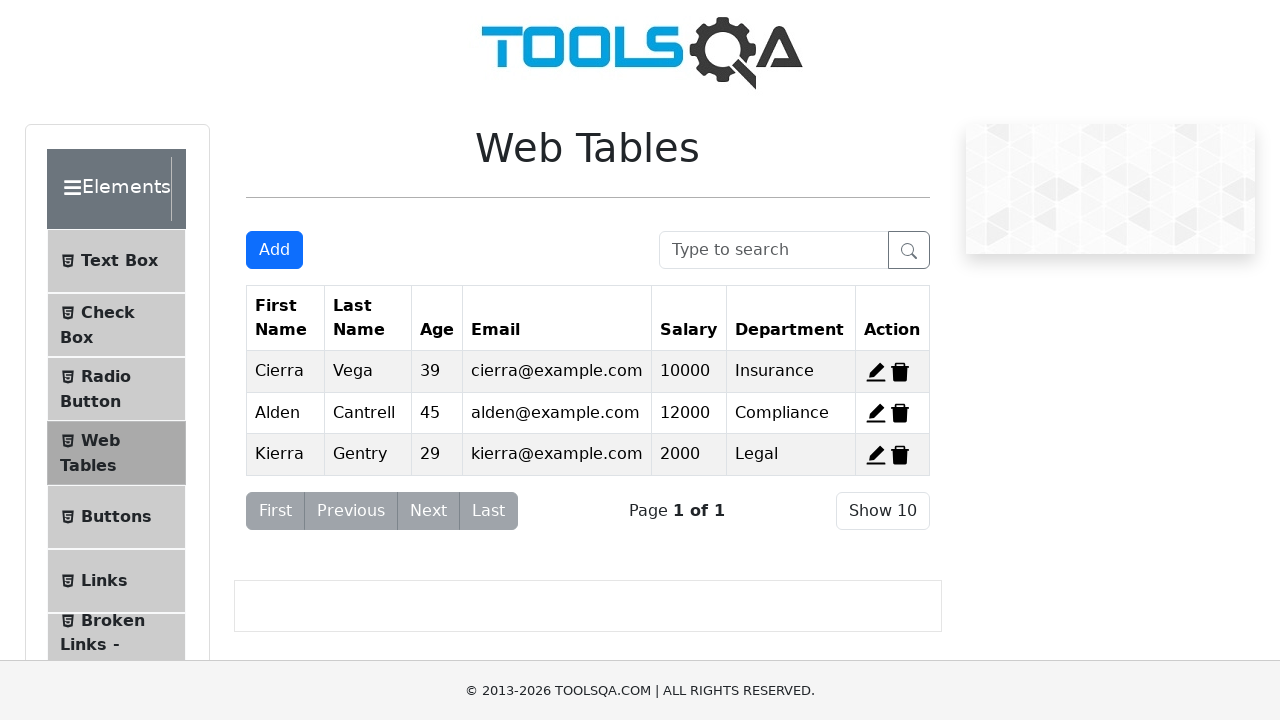

Searched for record with email 'kierra@example.com' on input#searchBox
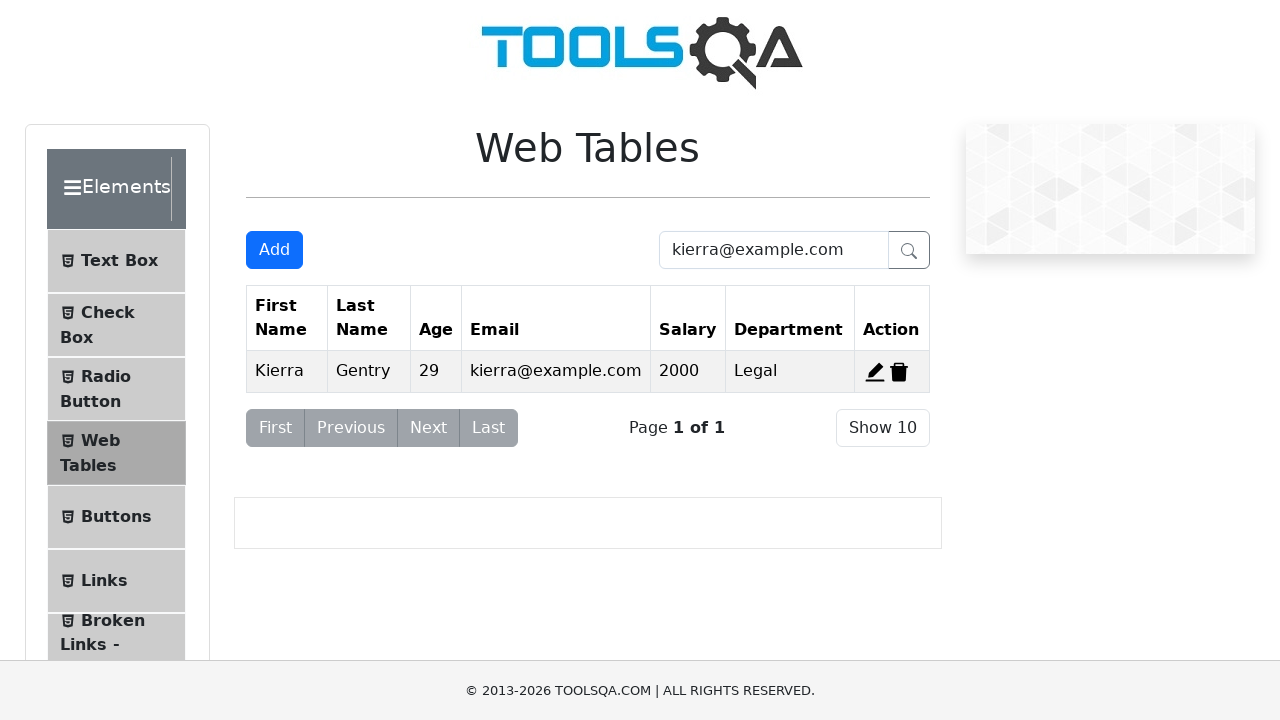

Clicked edit button for the found record at (875, 372) on span[title='Edit']
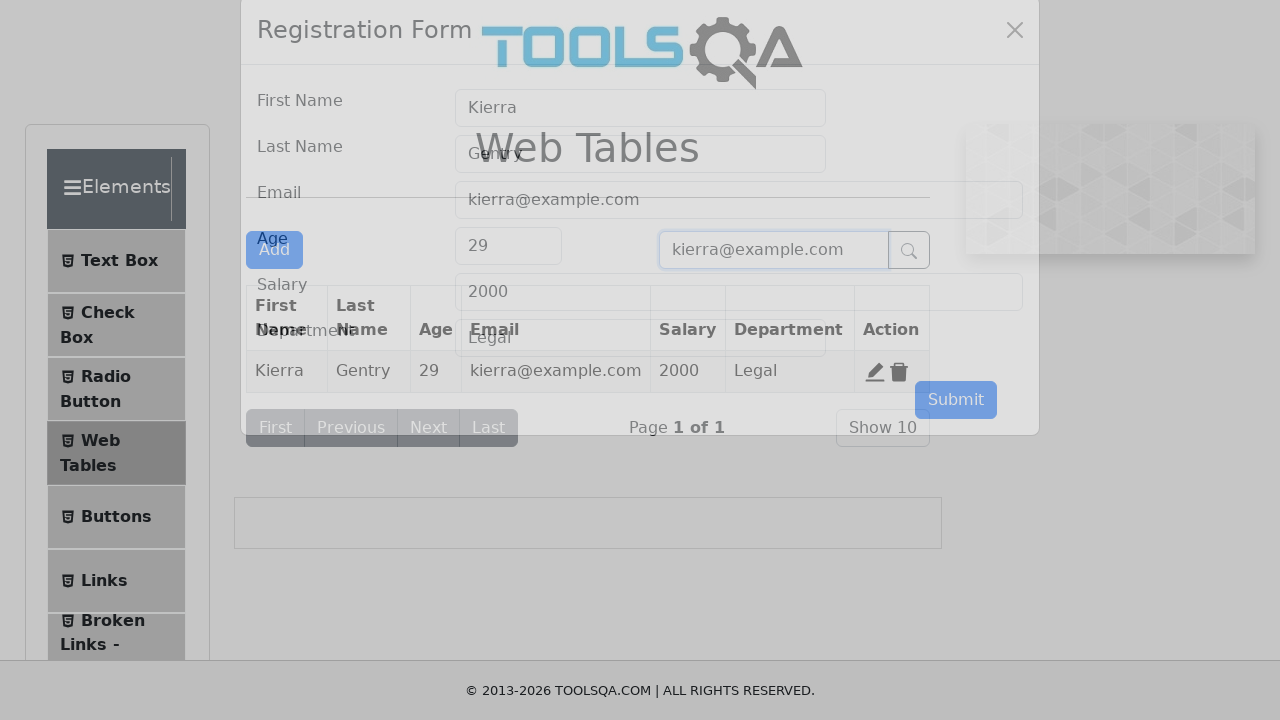

Updated salary field to 99999 on input#salary
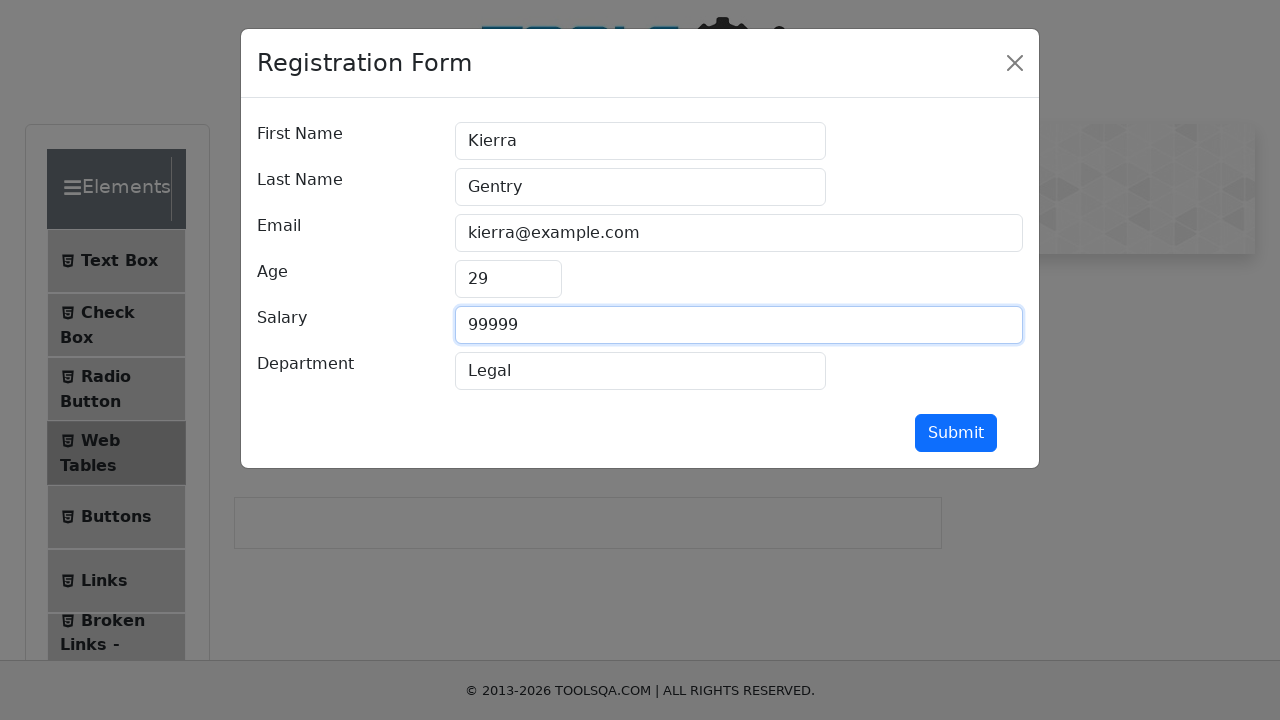

Clicked submit button to save salary changes at (956, 433) on button#submit
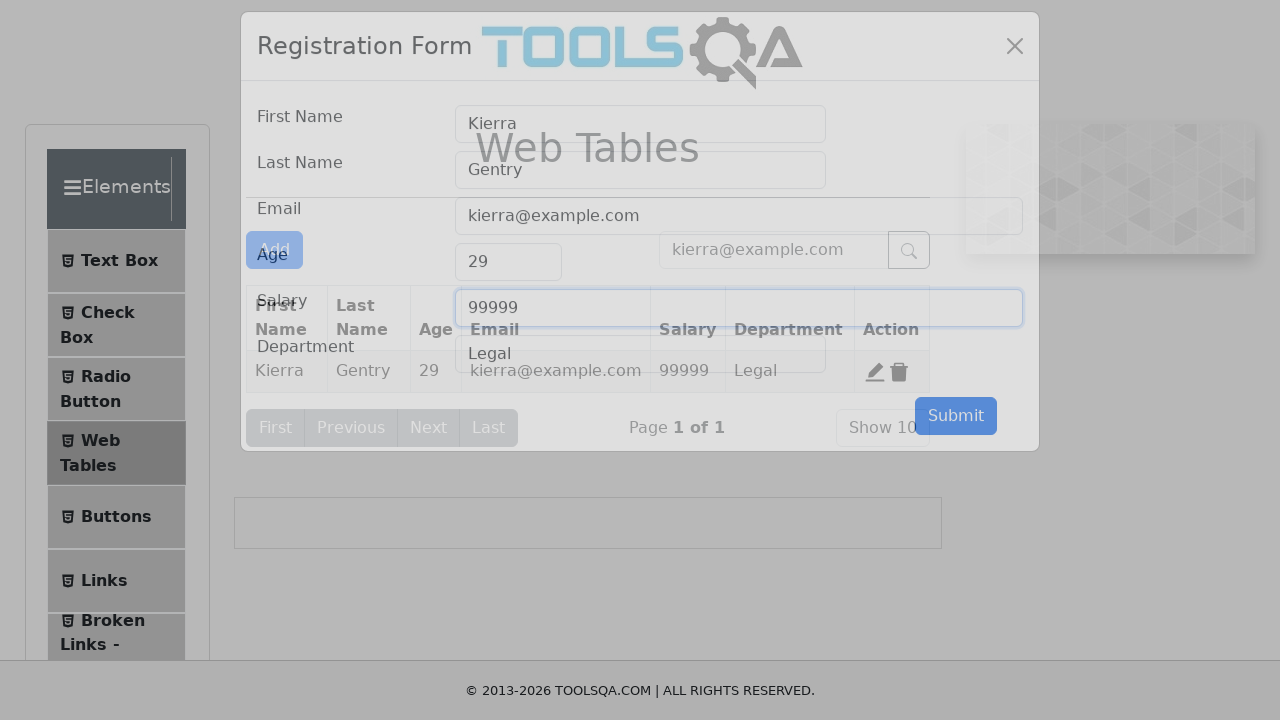

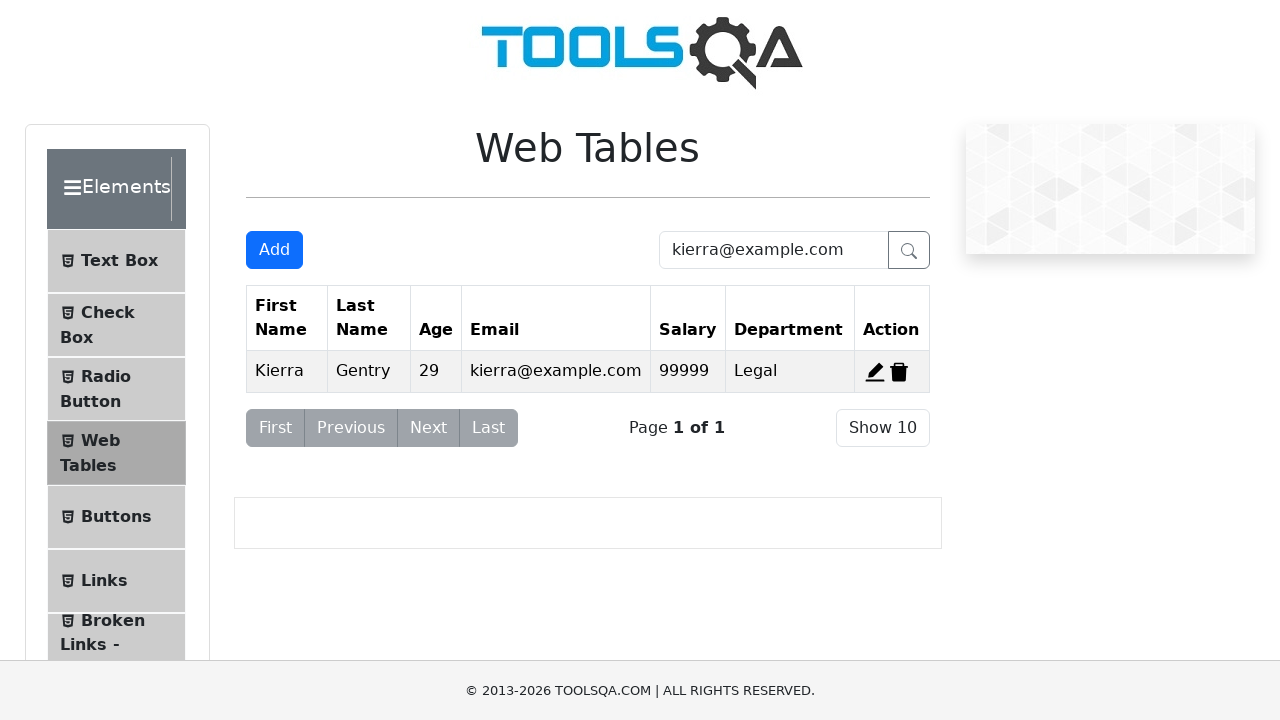